Tests order form validation when all fields are empty, expecting an alert message

Starting URL: https://www.demoblaze.com/index.html

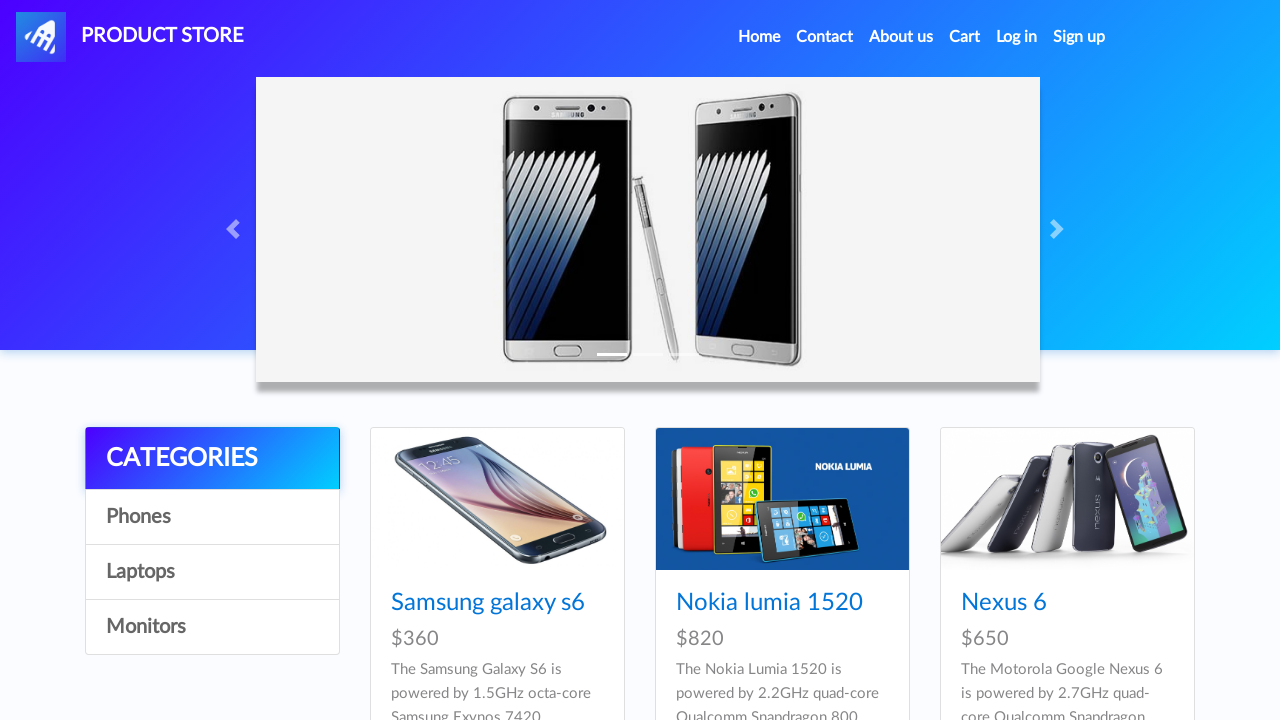

Clicked on first product at (488, 603) on xpath=/html/body/div[5]/div/div[2]/div/div[1]/div/div/h4/a
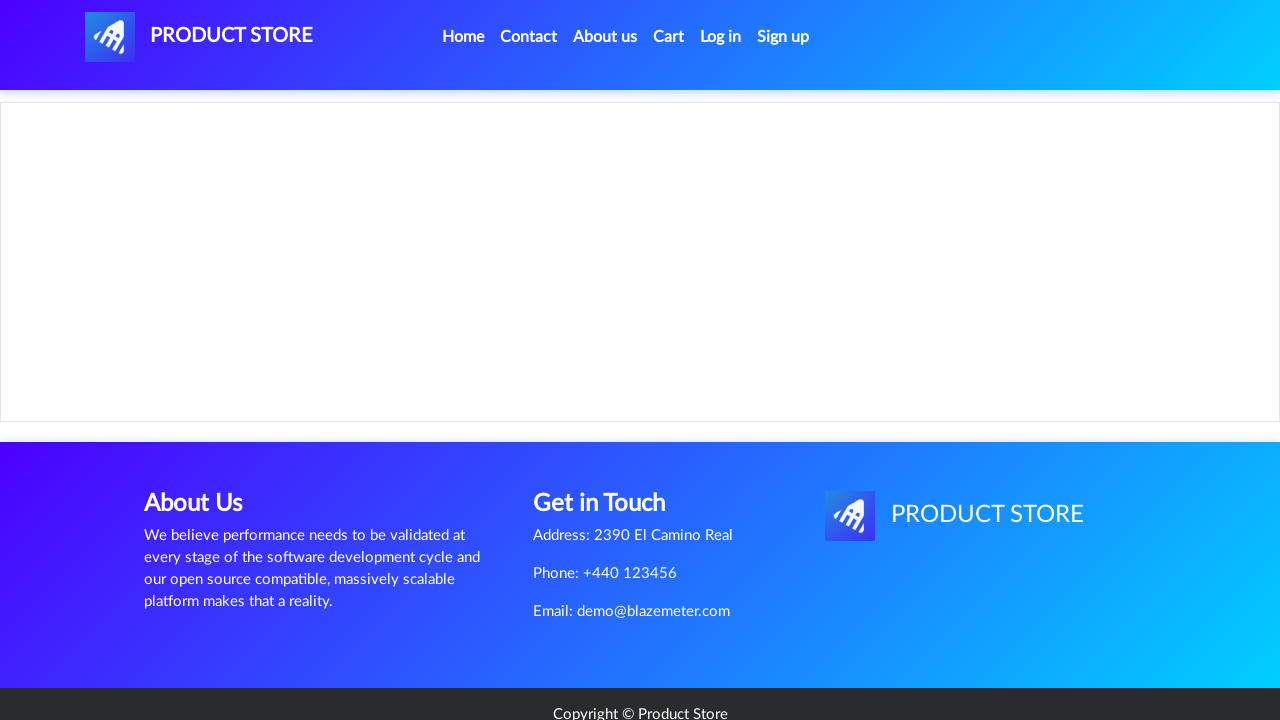

Clicked 'Add to cart' button at (610, 440) on xpath=/html/body/div[5]/div/div[2]/div[2]/div/a
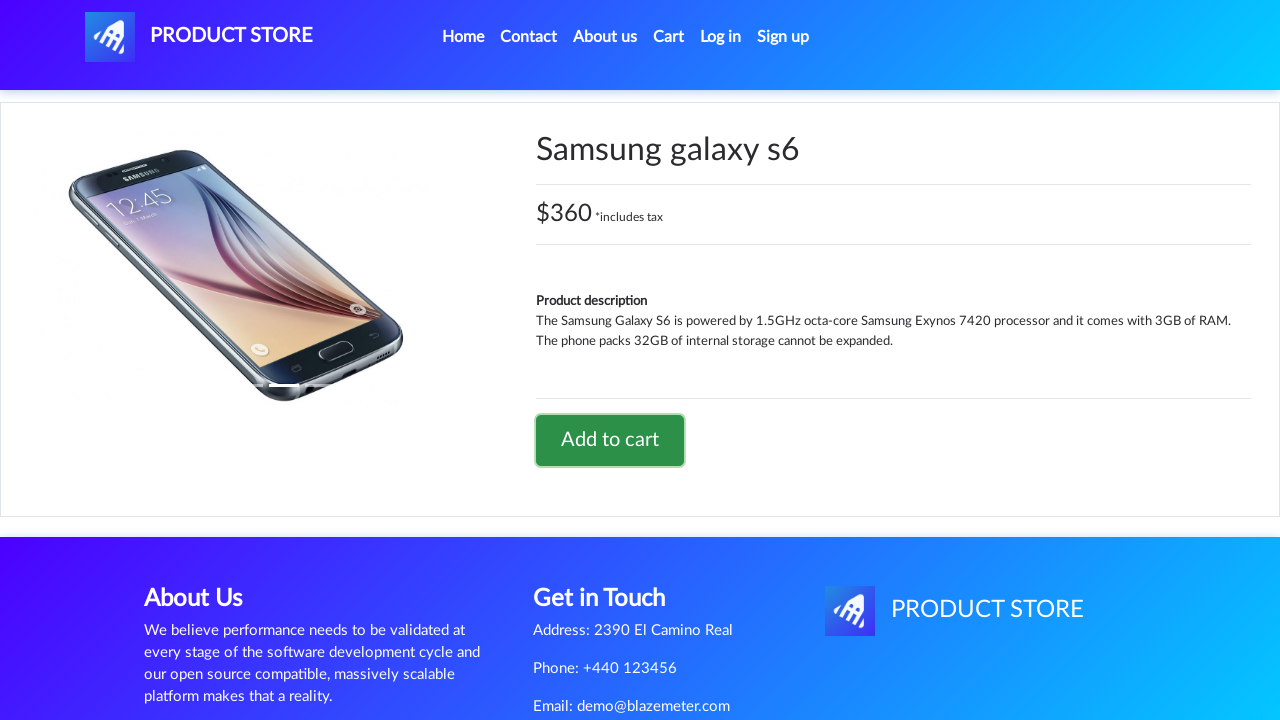

Accepted product added alert
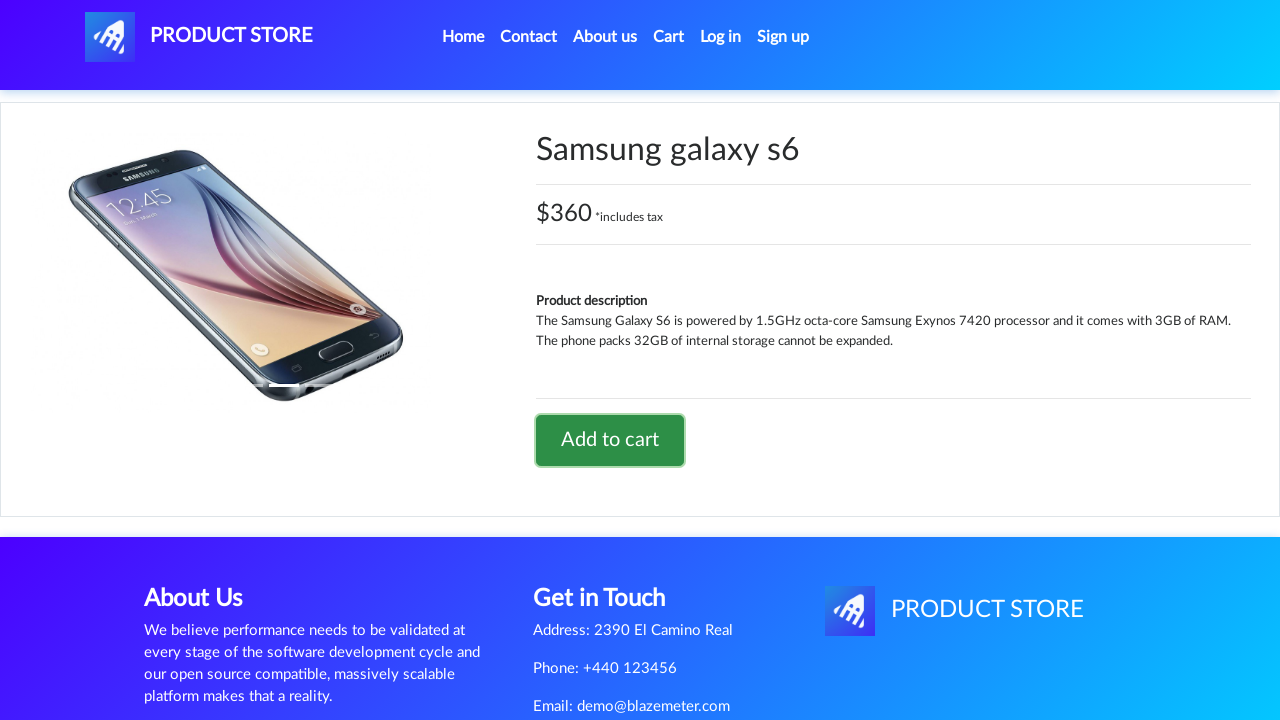

Clicked cart button to navigate to cart at (669, 37) on #cartur
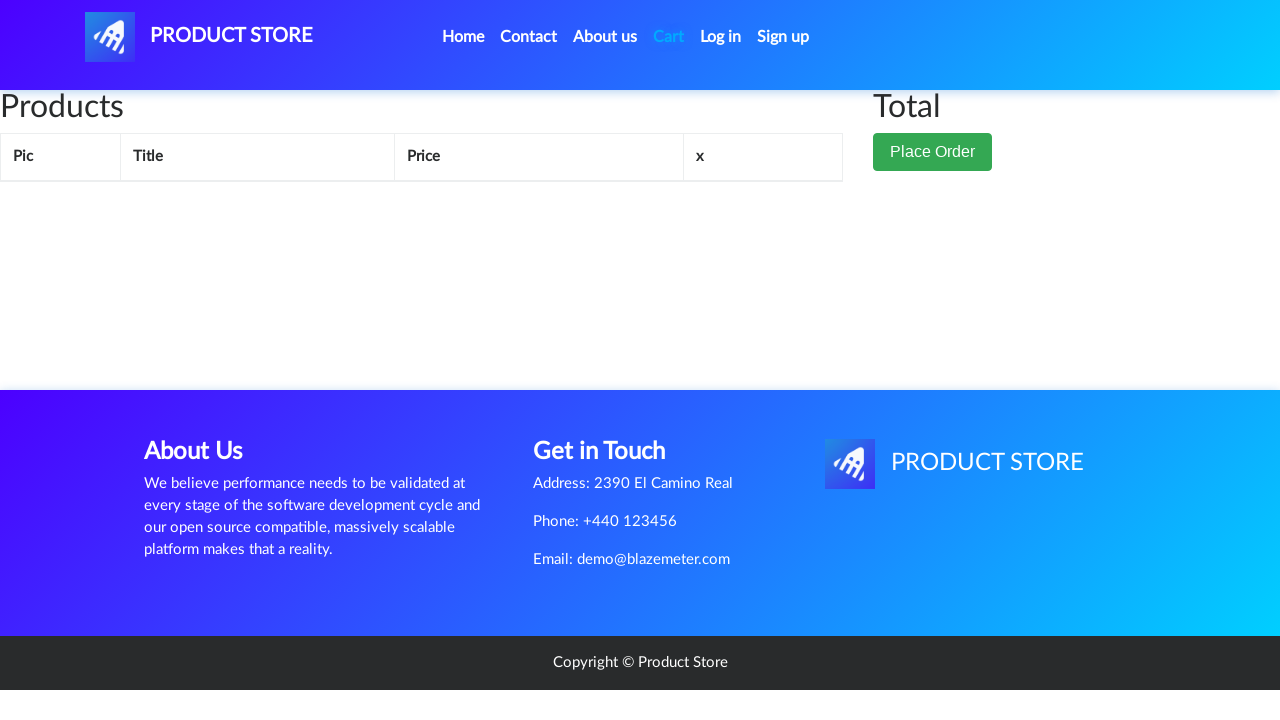

Clicked 'Place Order' button at (933, 152) on xpath=/html/body/div[6]/div/div[2]/button
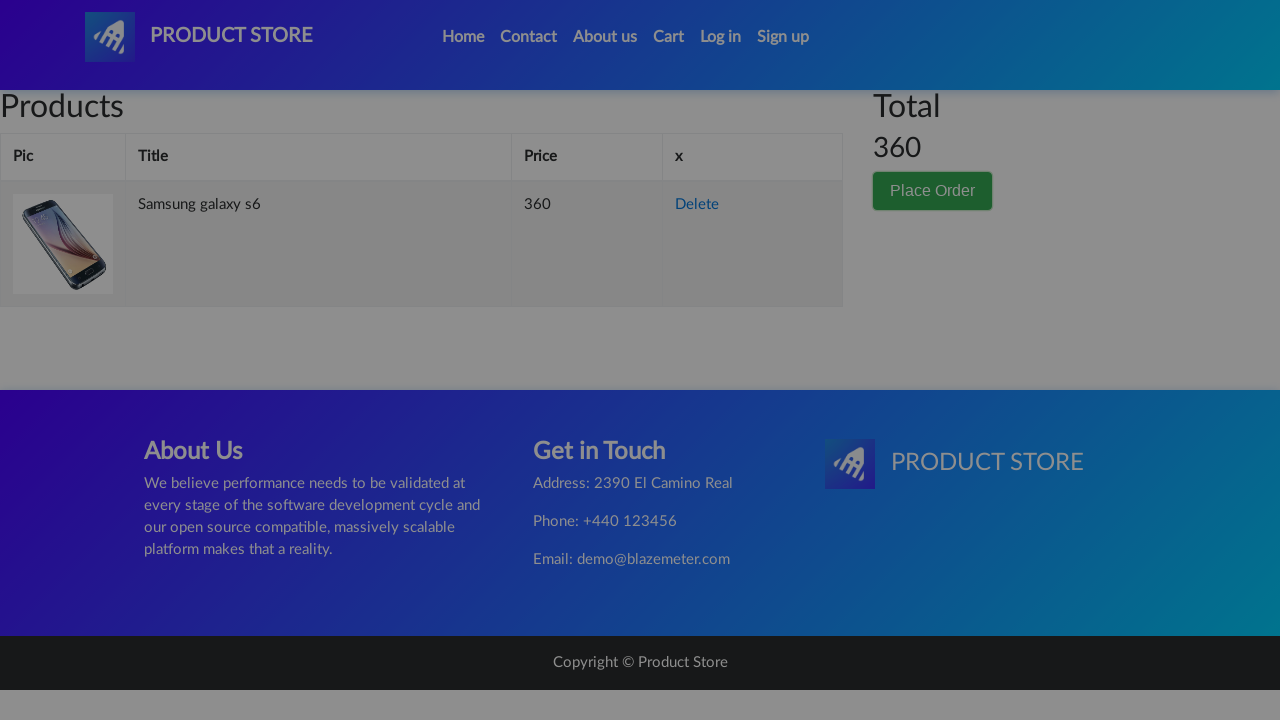

Clicked purchase button with empty order form at (823, 655) on xpath=/html/body/div[3]/div/div/div[3]/button[2]
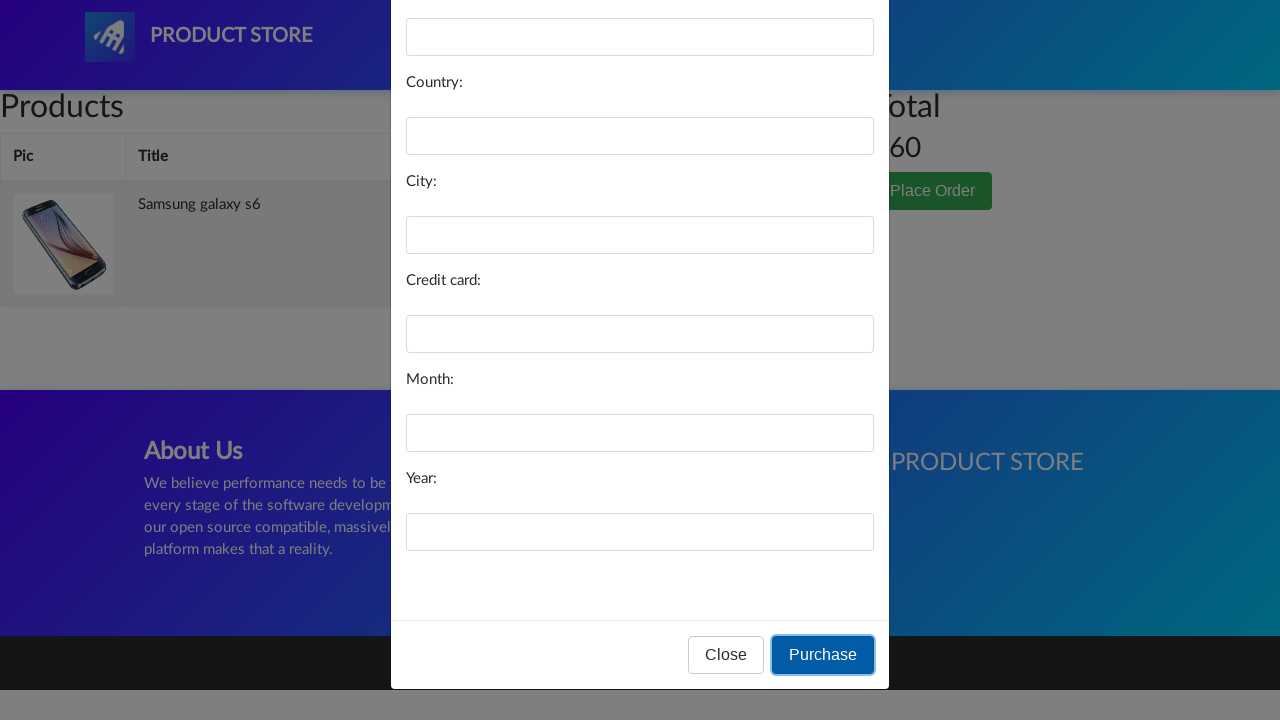

Accepted validation alert for empty order form
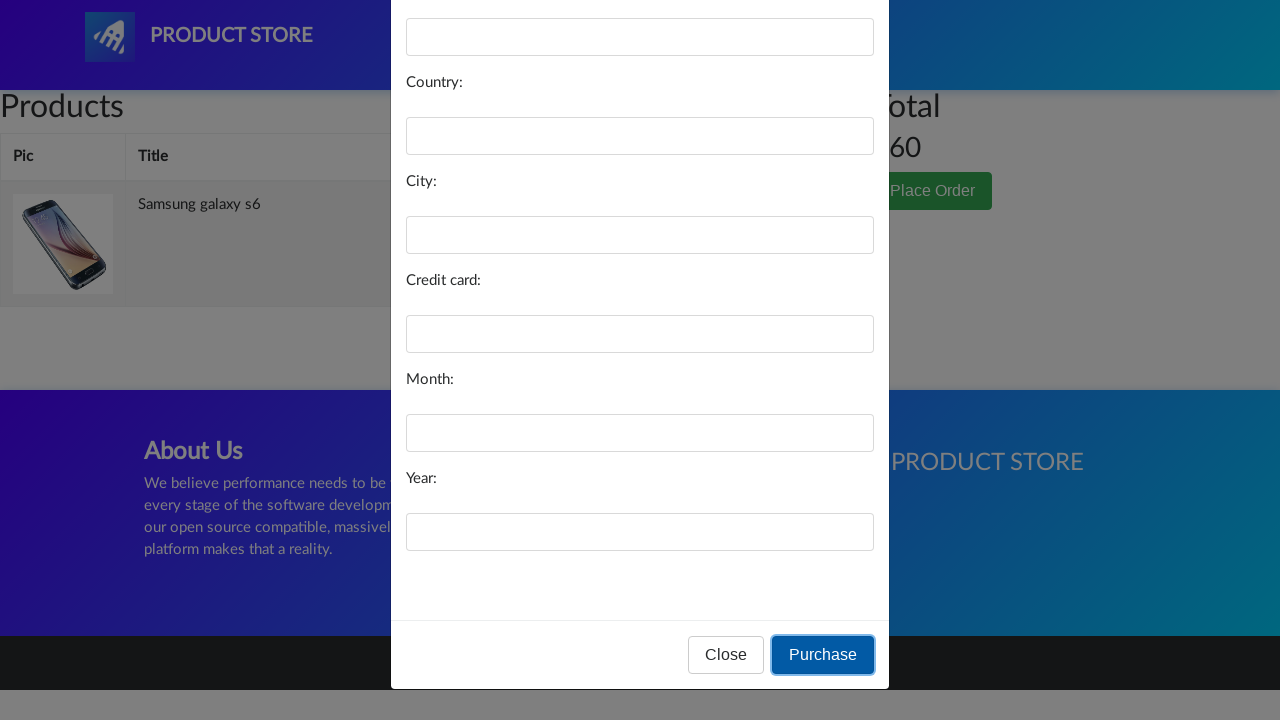

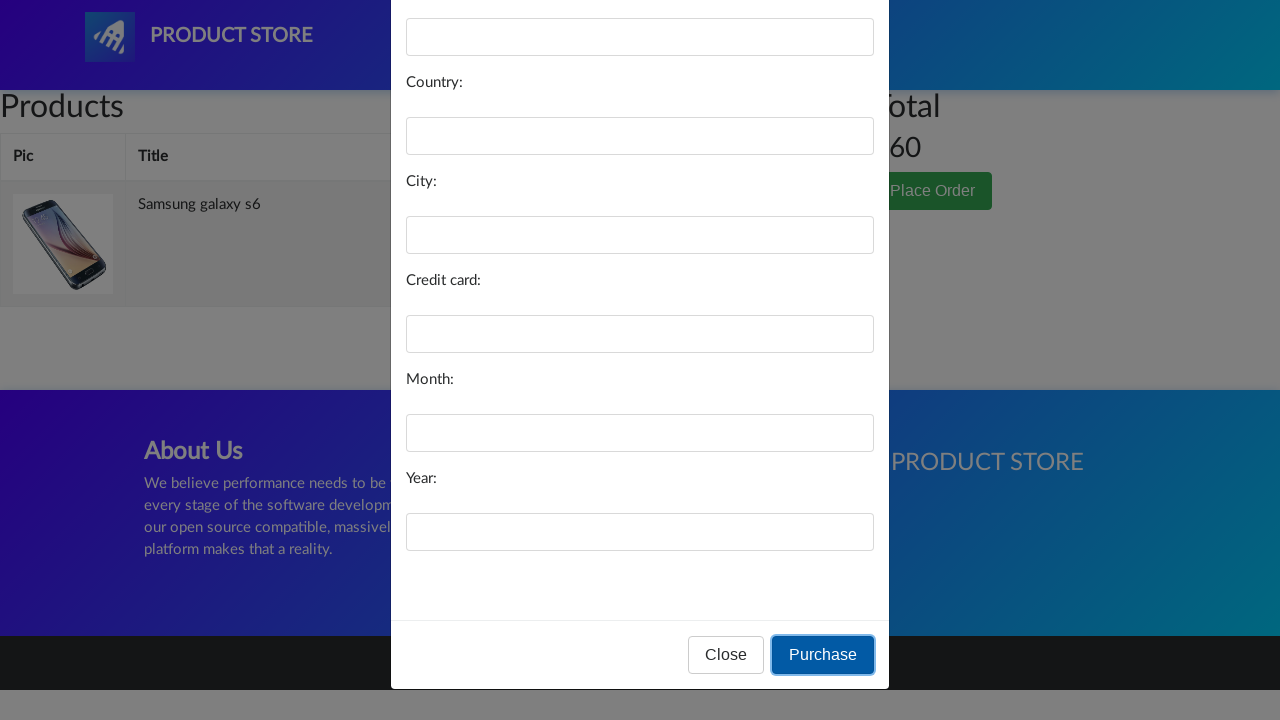